Navigates to the home page and verifies the header text, description text, and that the navigation menu is displayed

Starting URL: https://kristinek.github.io/site

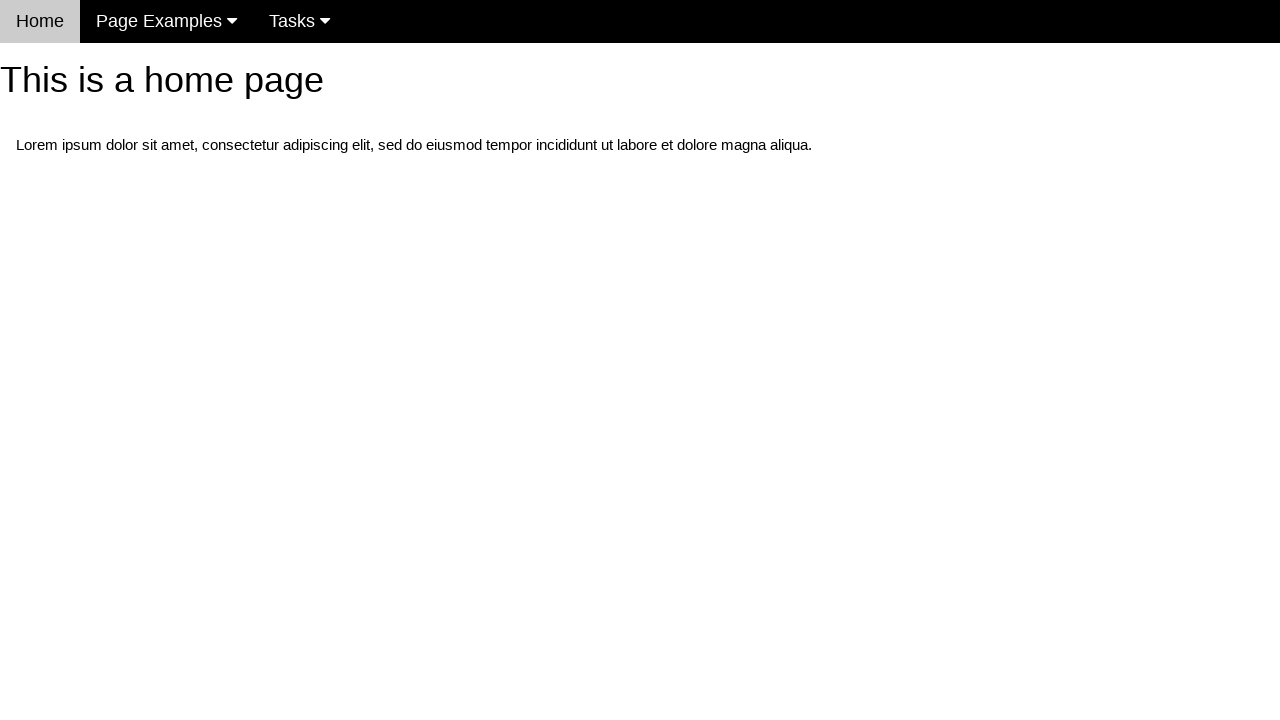

Navigated to home page at https://kristinek.github.io/site
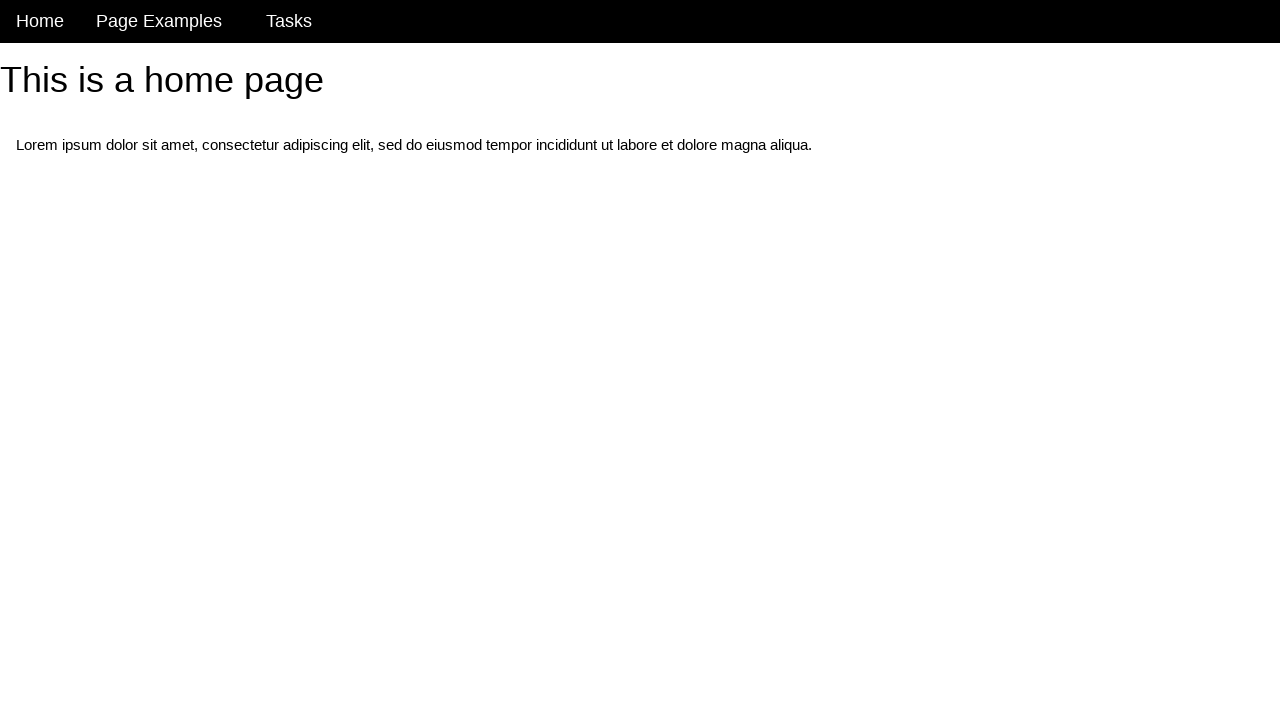

Located h1 header element
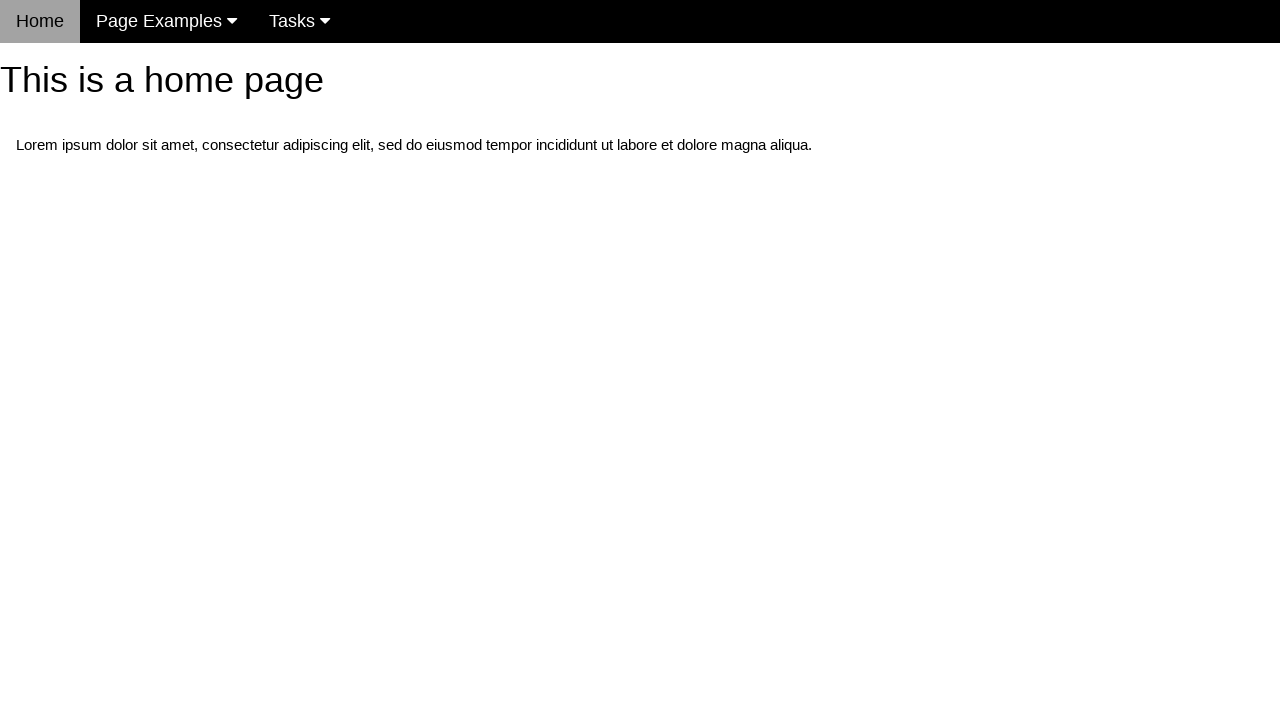

Verified header text is 'This is a home page'
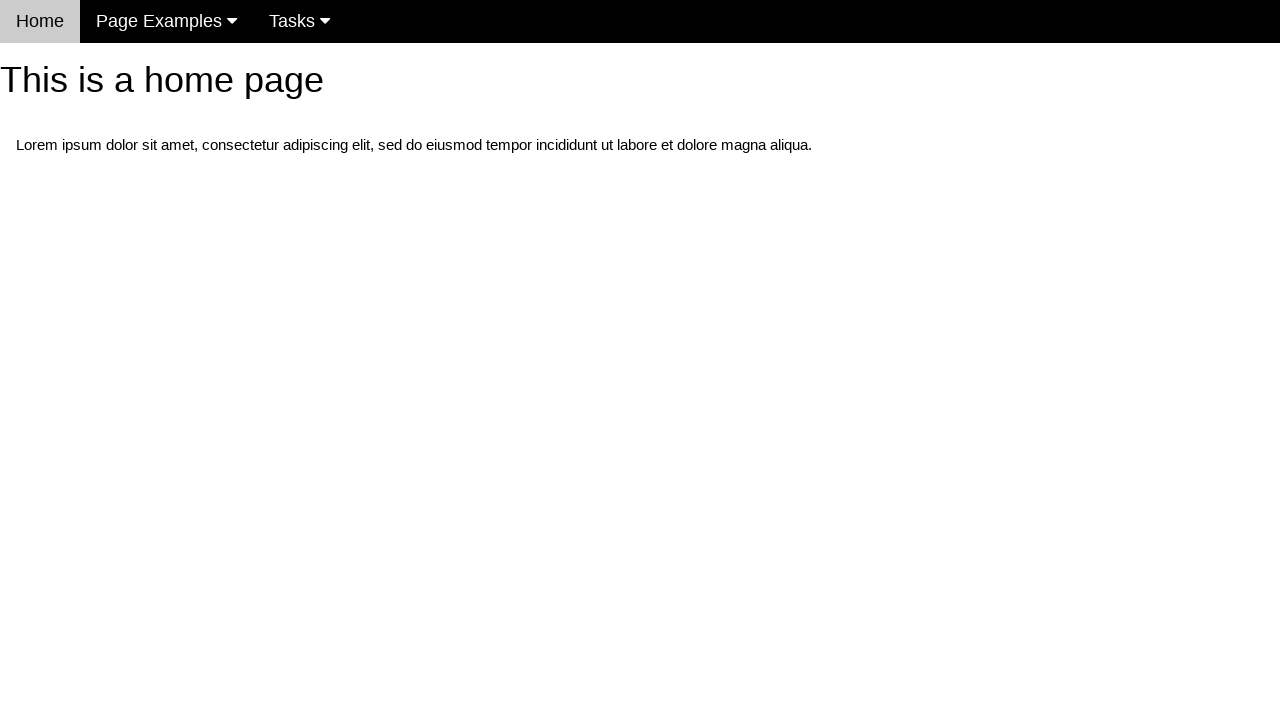

Located description paragraph element
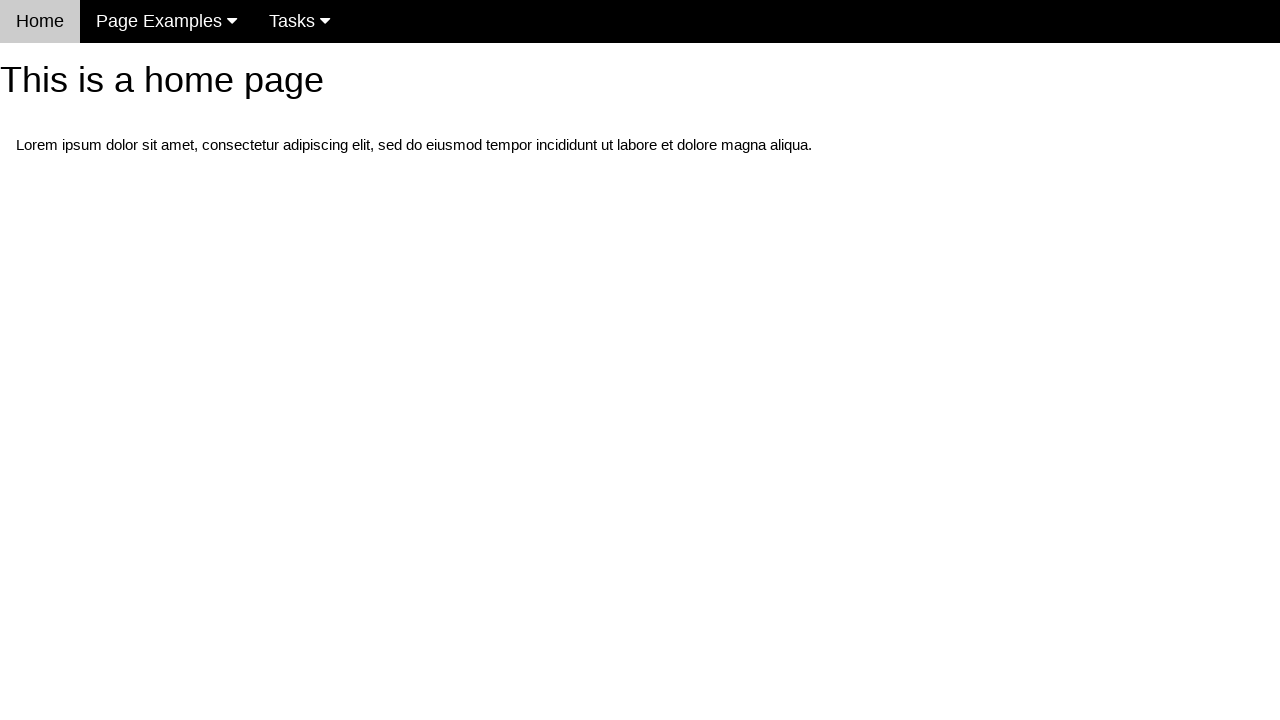

Verified description text matches expected Lorem ipsum content
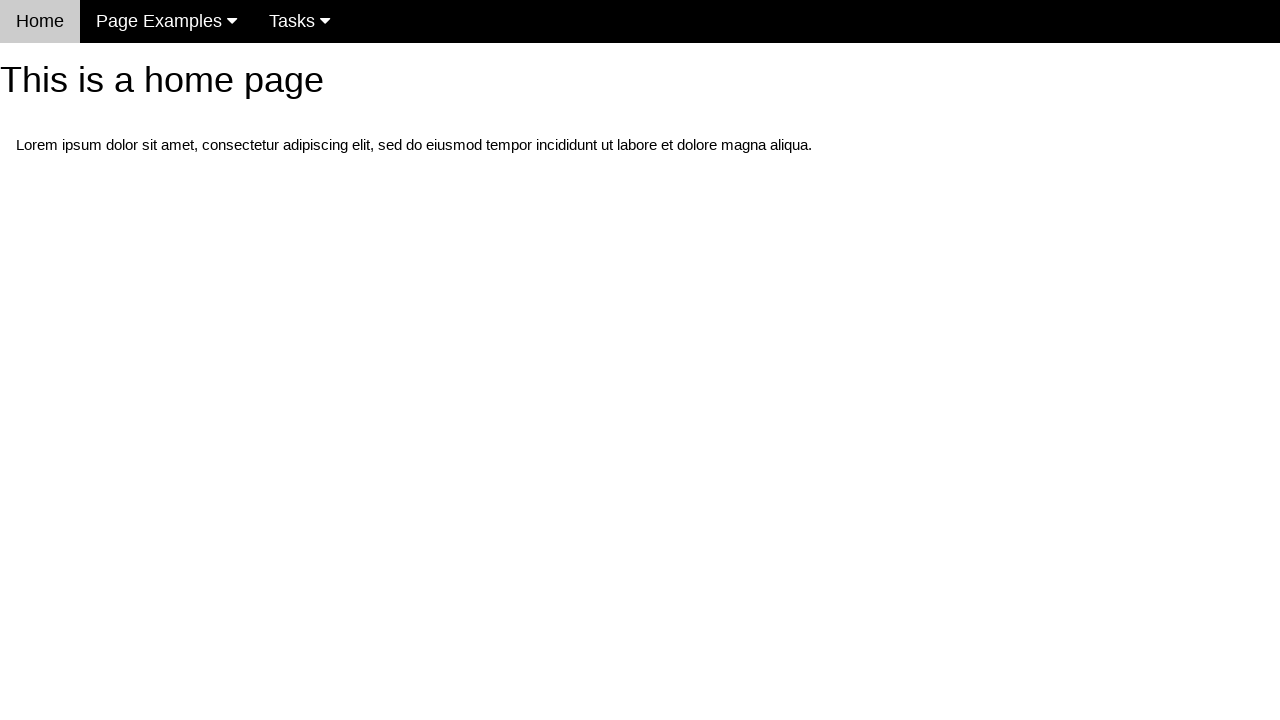

Located navigation menu element with class w3-navbar
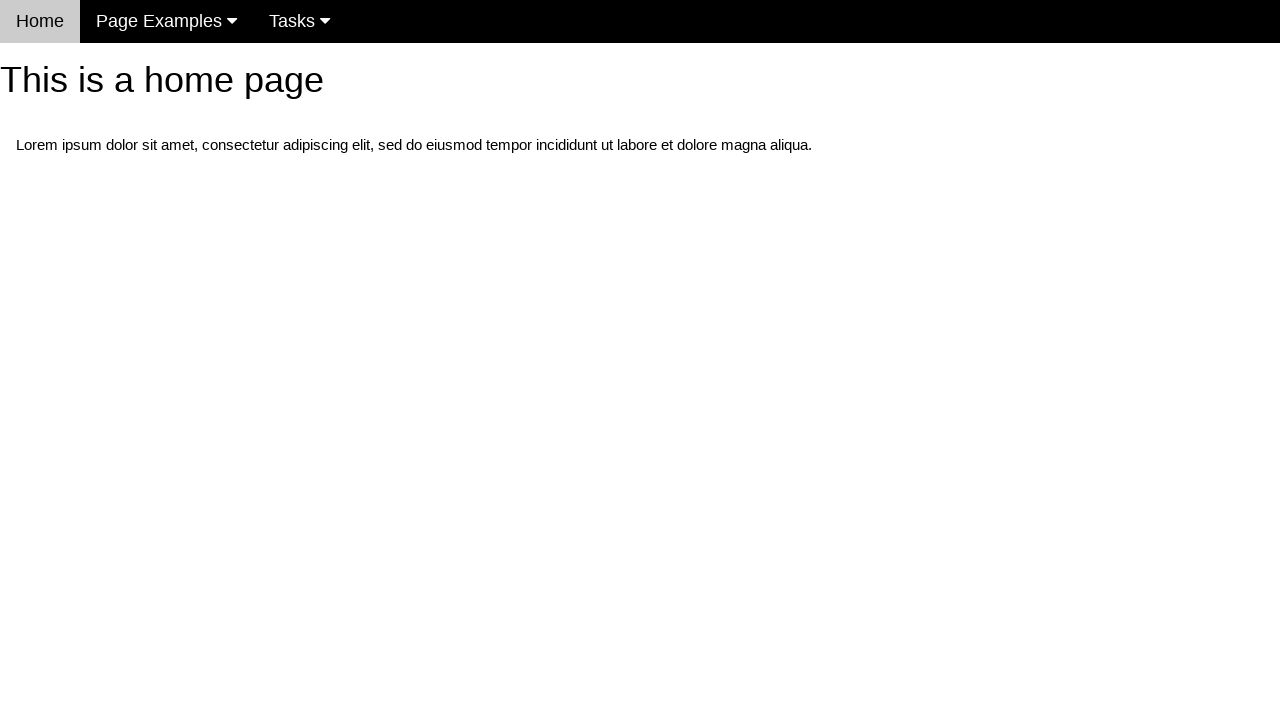

Verified navigation menu is displayed
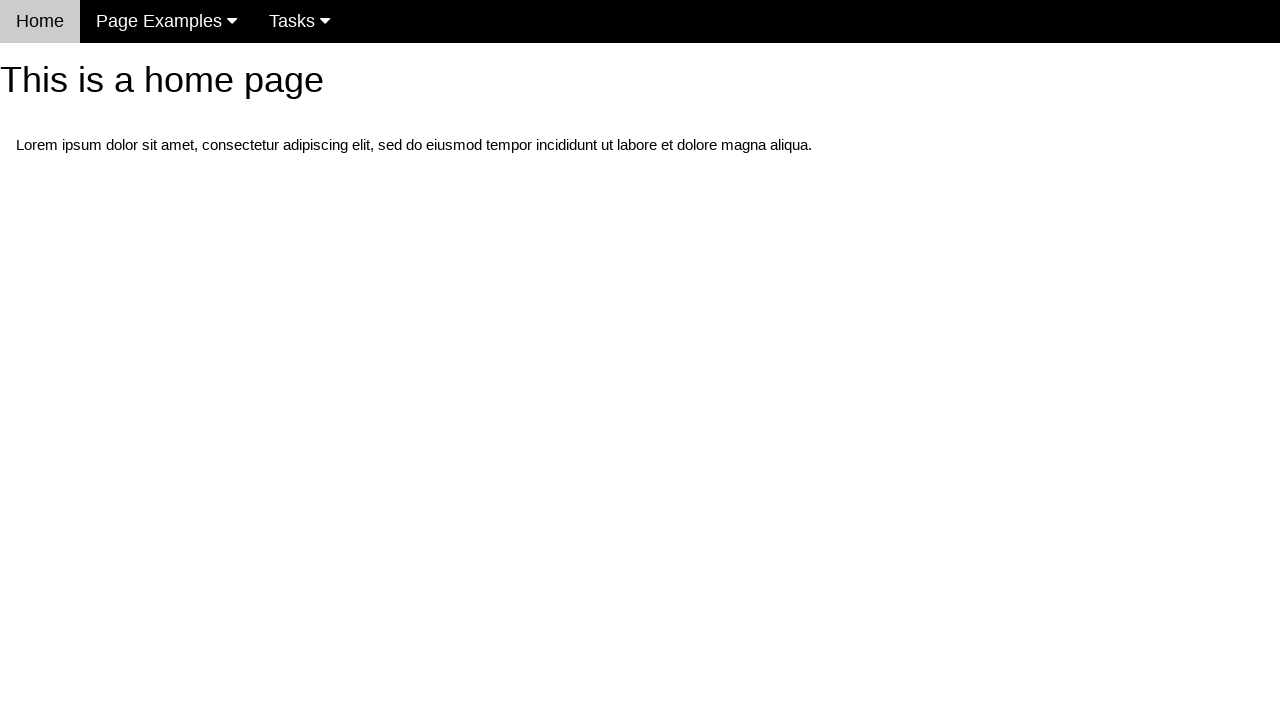

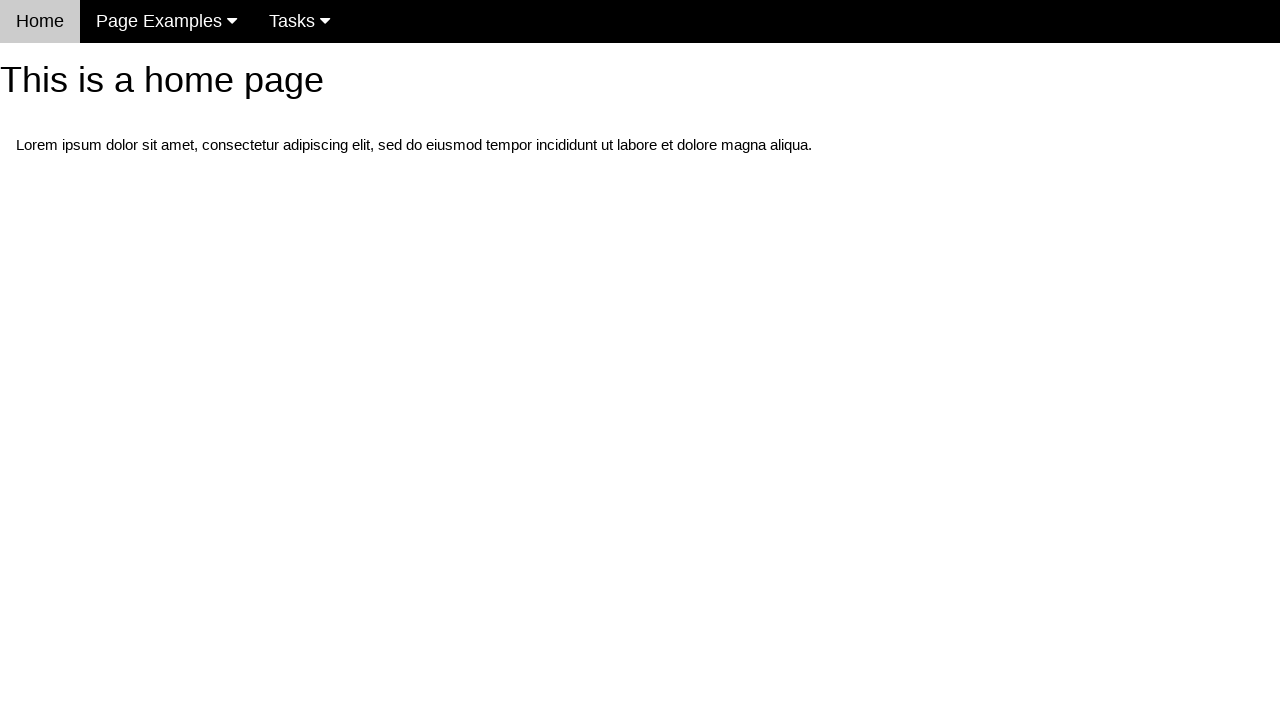